Tests opening a new browser window by clicking on the Multiple Windows link, then clicking a link that opens a new window, switching to that window, and verifying the text content.

Starting URL: https://the-internet.herokuapp.com/

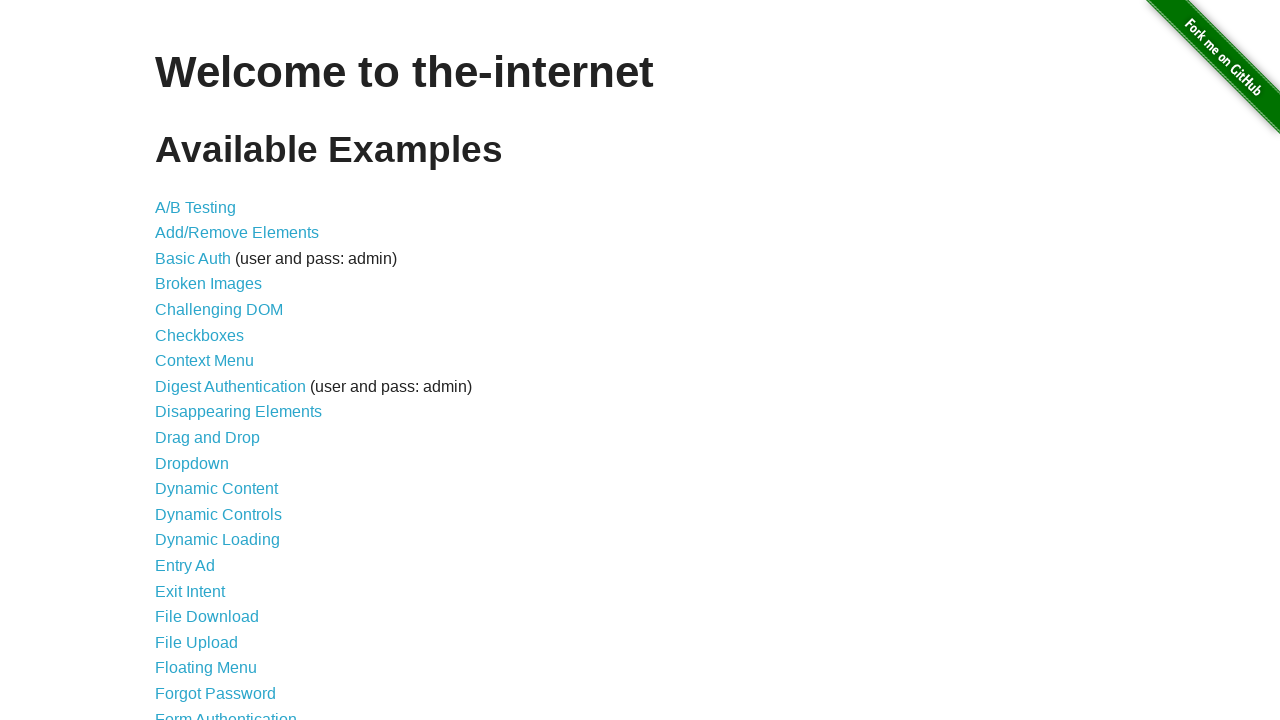

Clicked on 'Multiple Windows' link at (218, 369) on a[href='/windows']
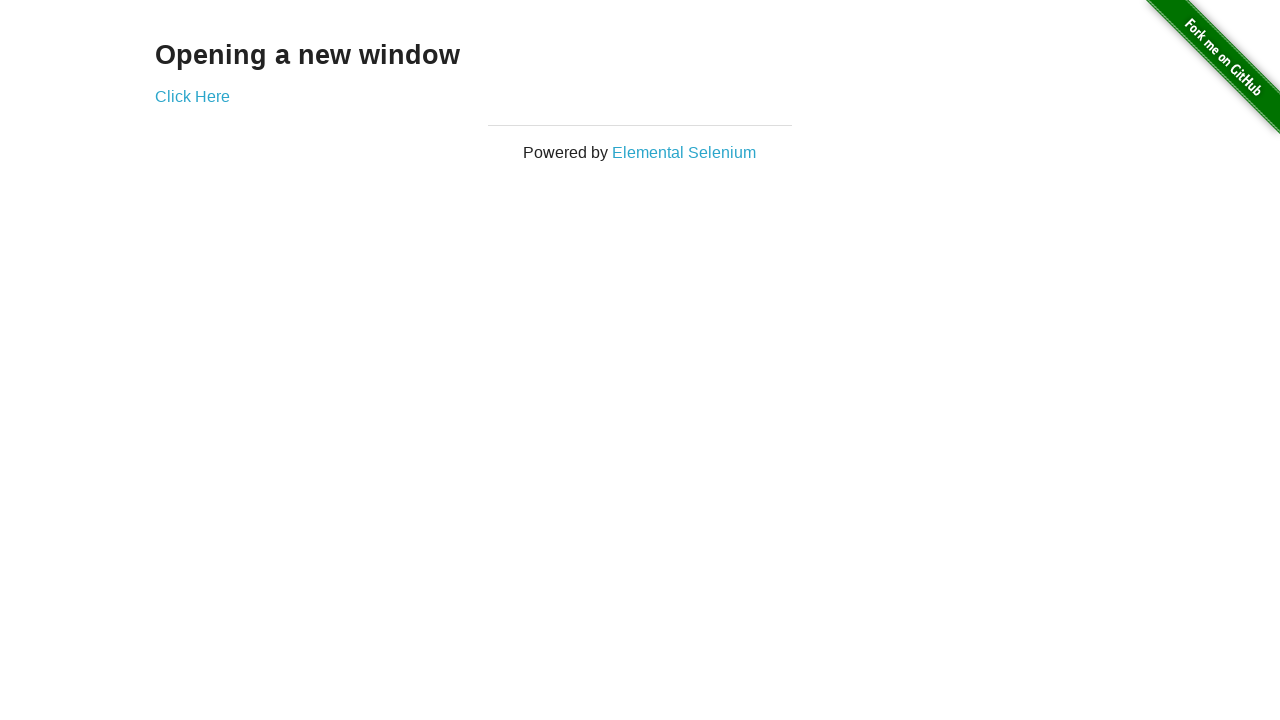

Verified page loaded with h3 heading present
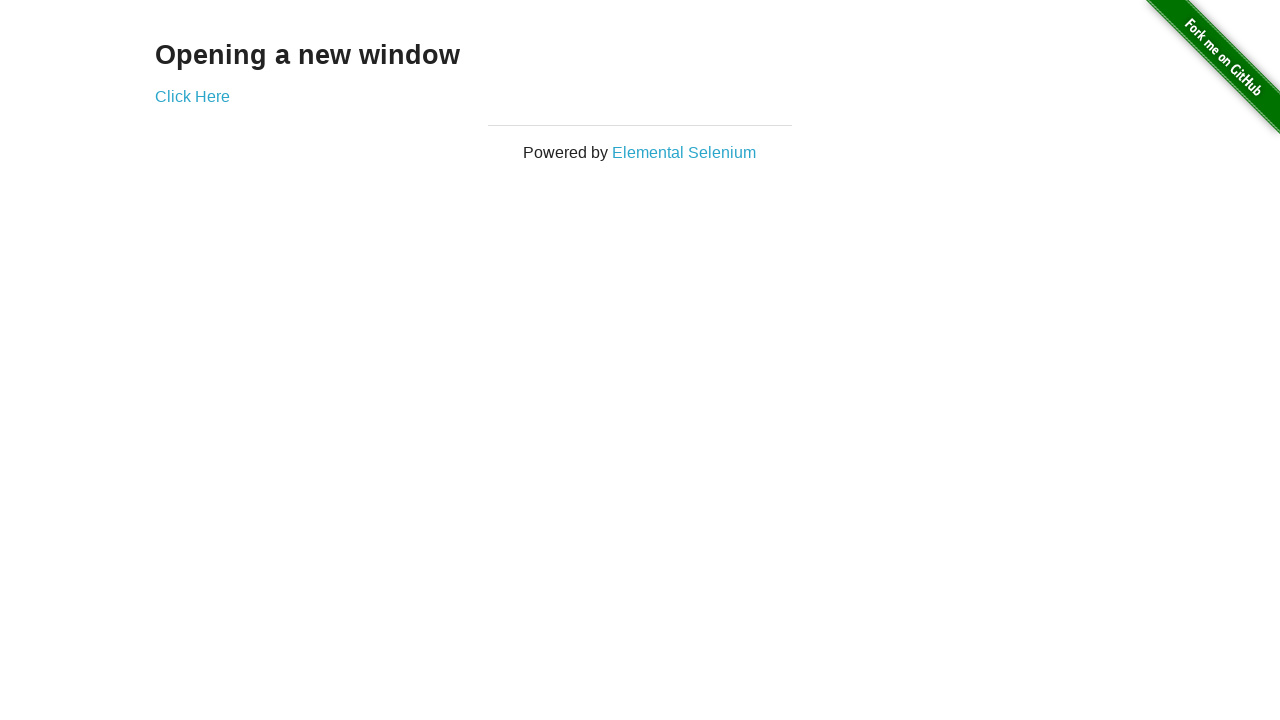

Clicked on 'Click Here' link to open new window at (192, 96) on a[href='/windows/new']
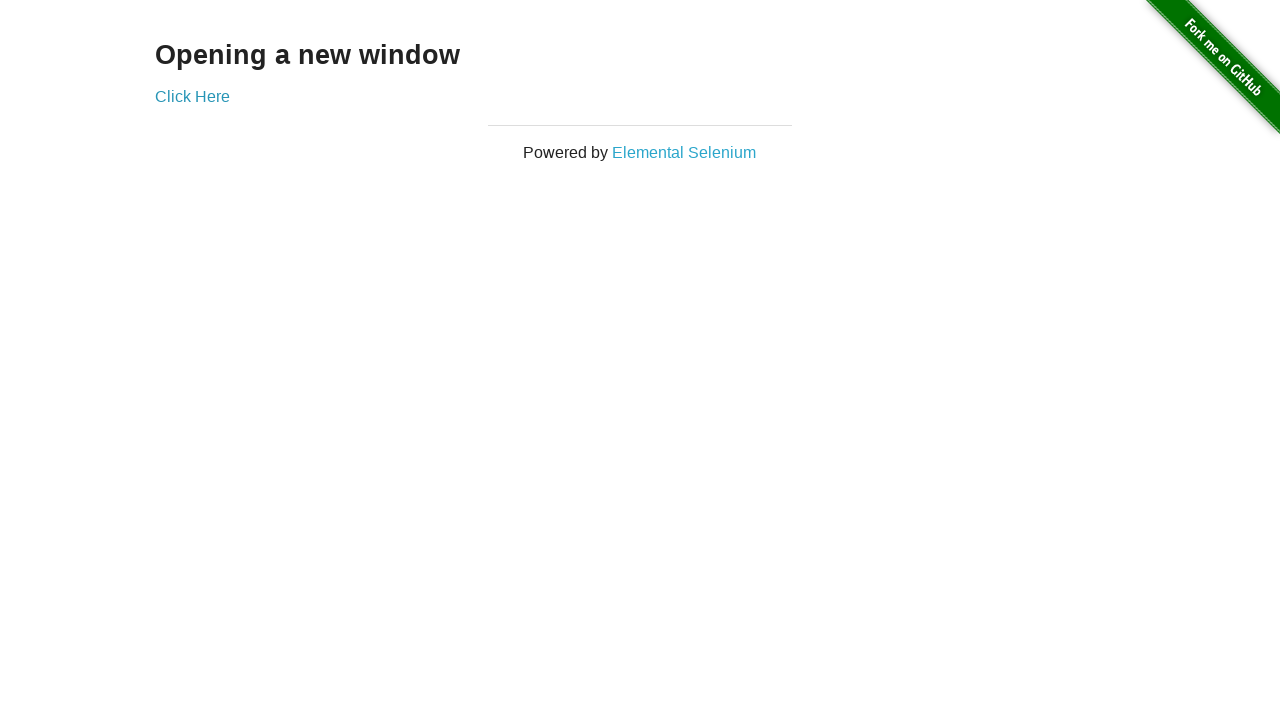

Captured new window/tab reference
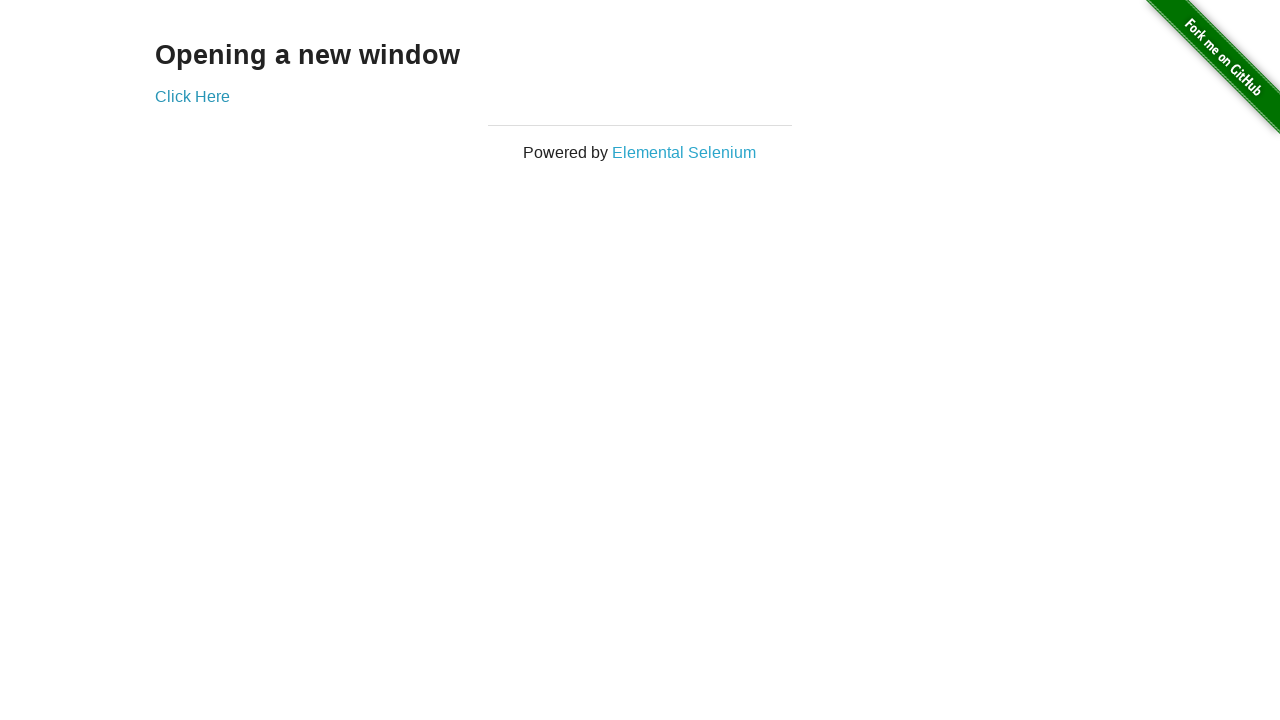

New window finished loading
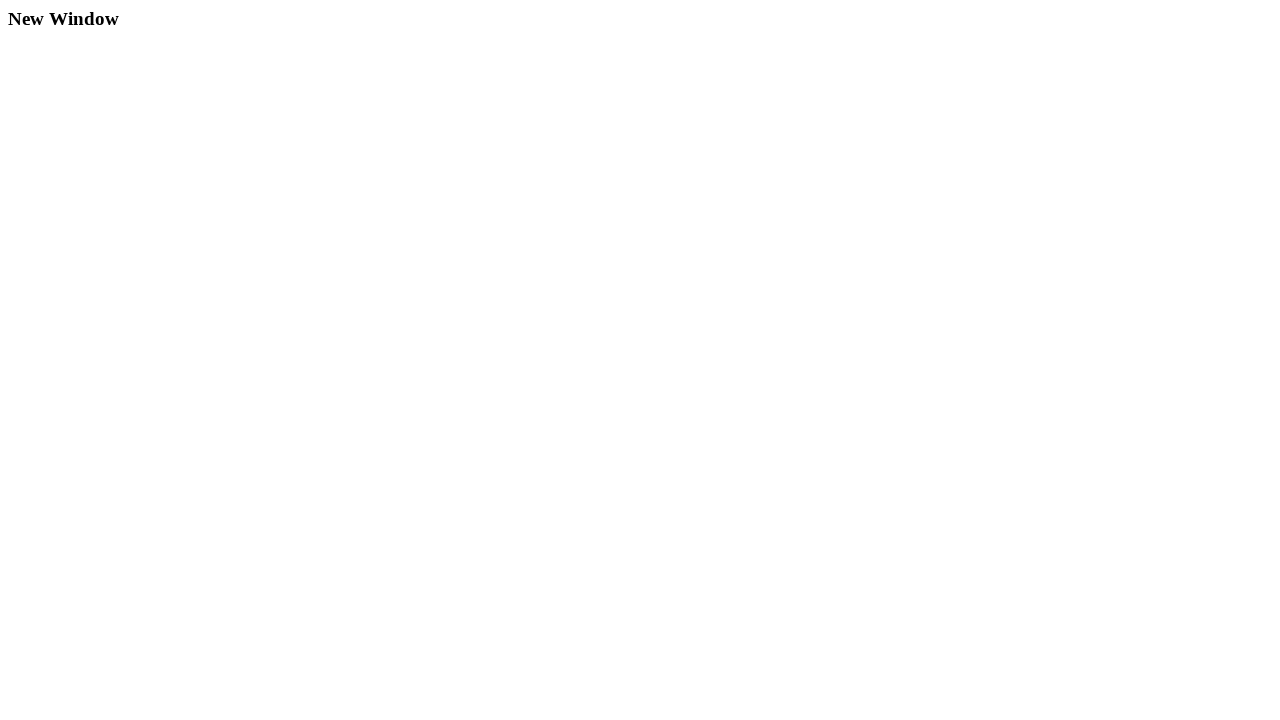

Verified new window contains 'New Window' heading text
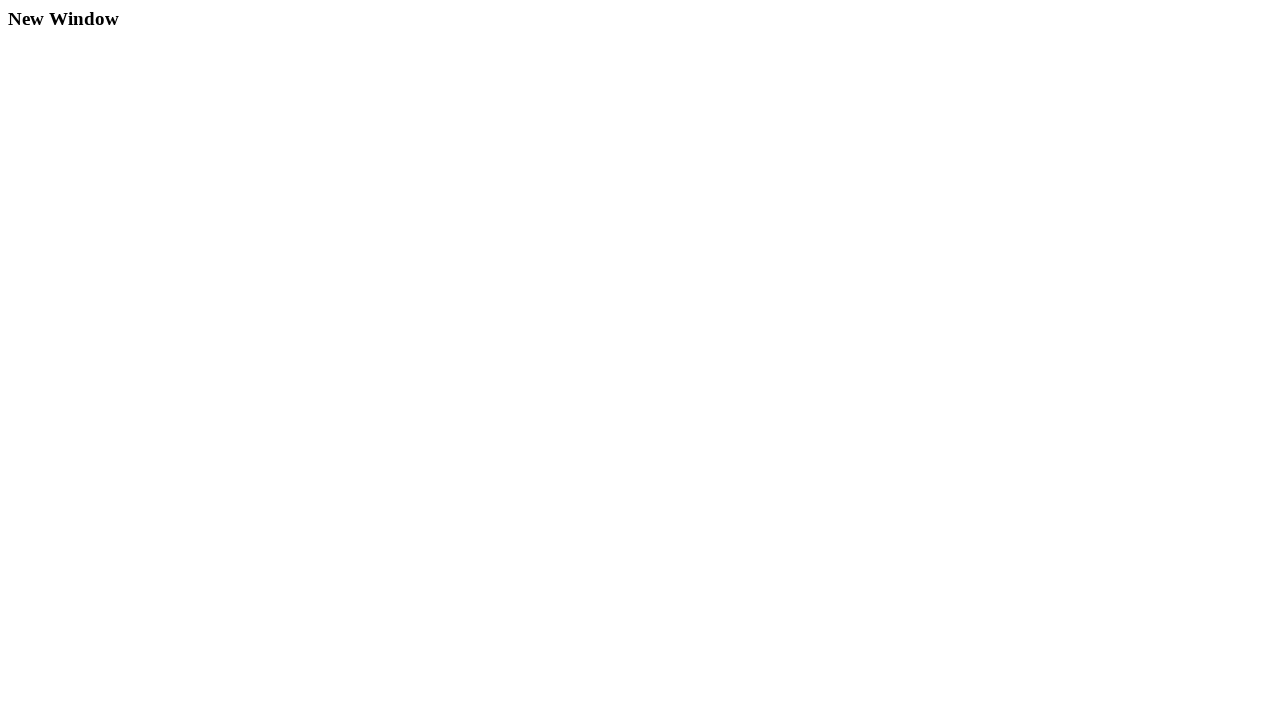

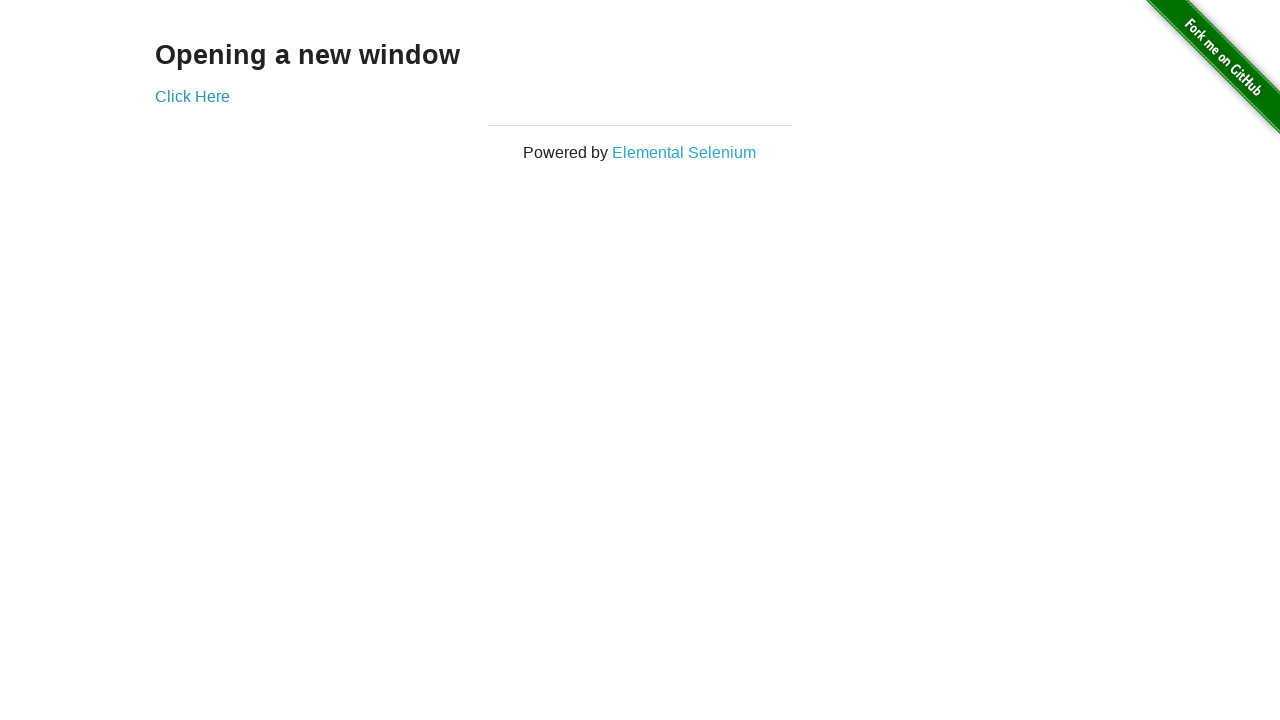